Tests drag and drop functionality by dragging element A onto element B and verifying the headers swap positions

Starting URL: https://the-internet.herokuapp.com/drag_and_drop

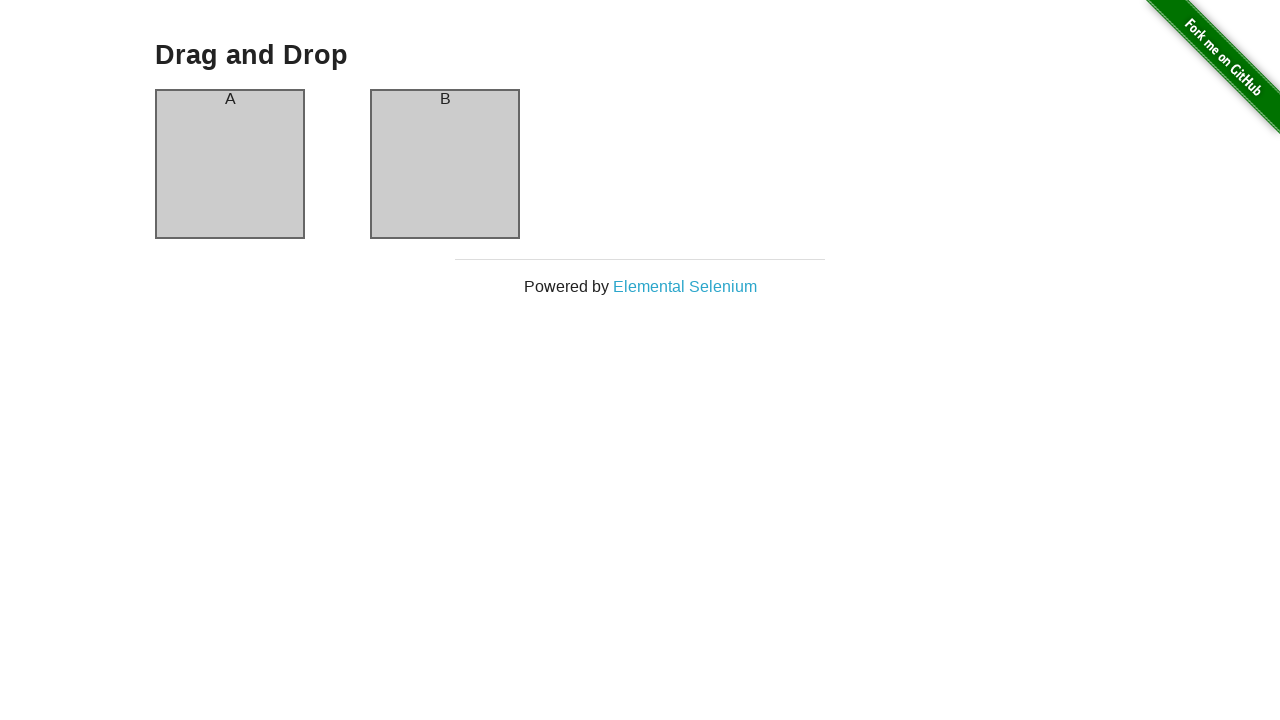

Waited for page to load - h3 selector found
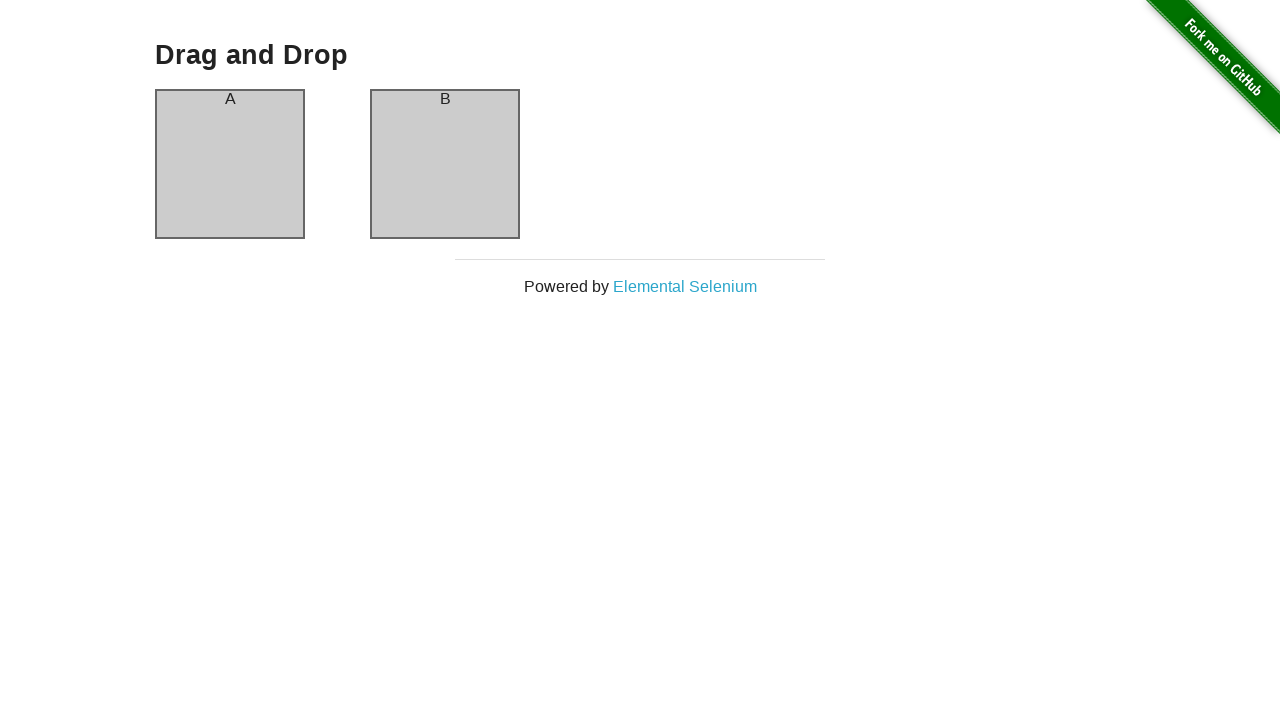

Located source element (column A)
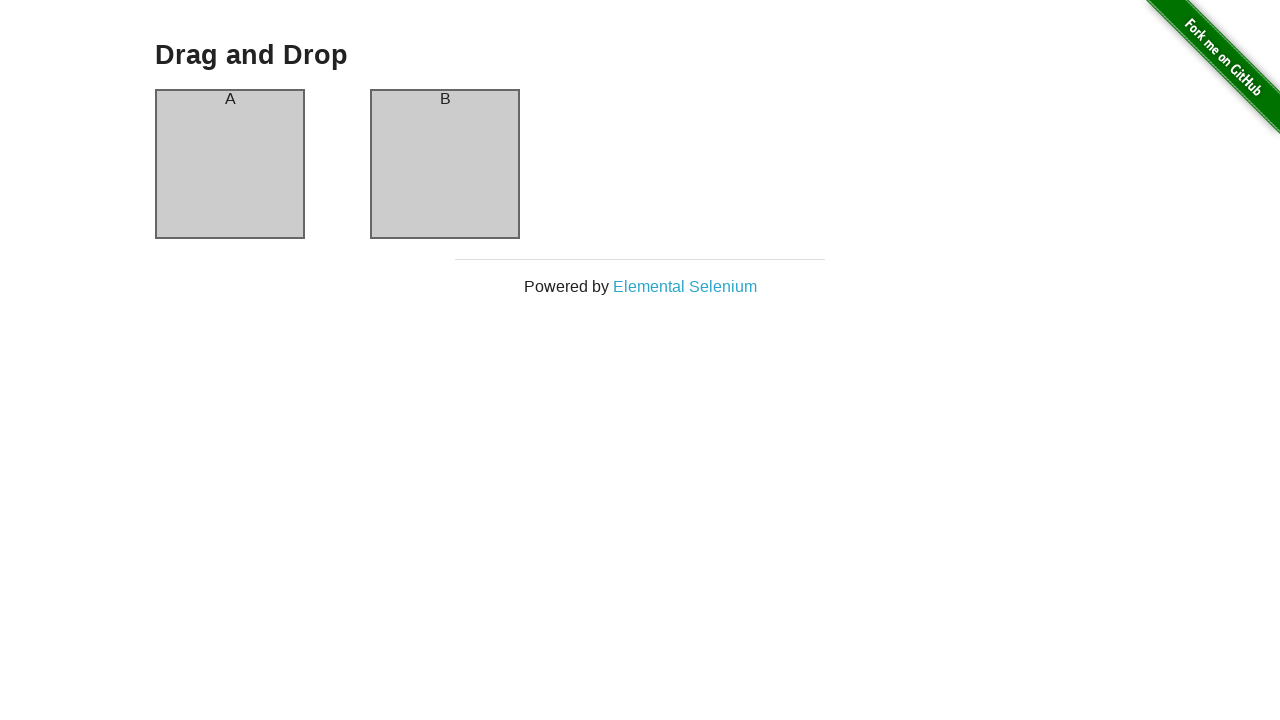

Located target element (column B)
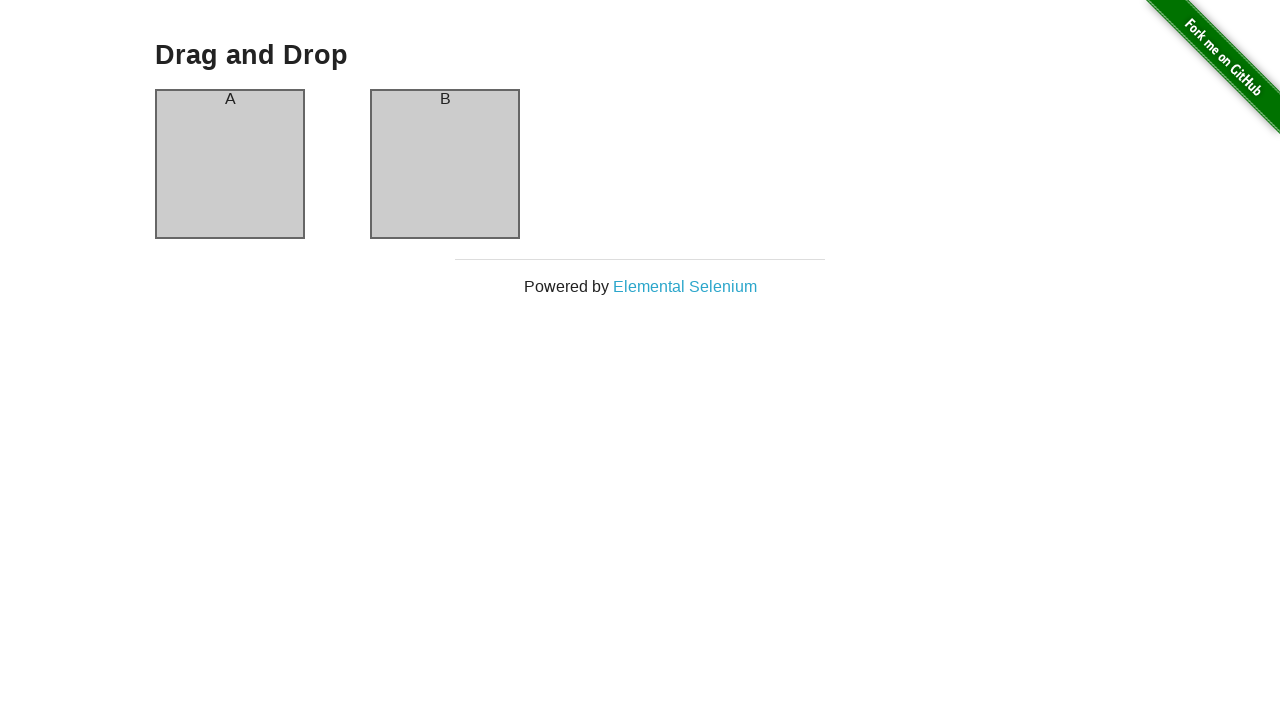

Dragged column A onto column B at (445, 164)
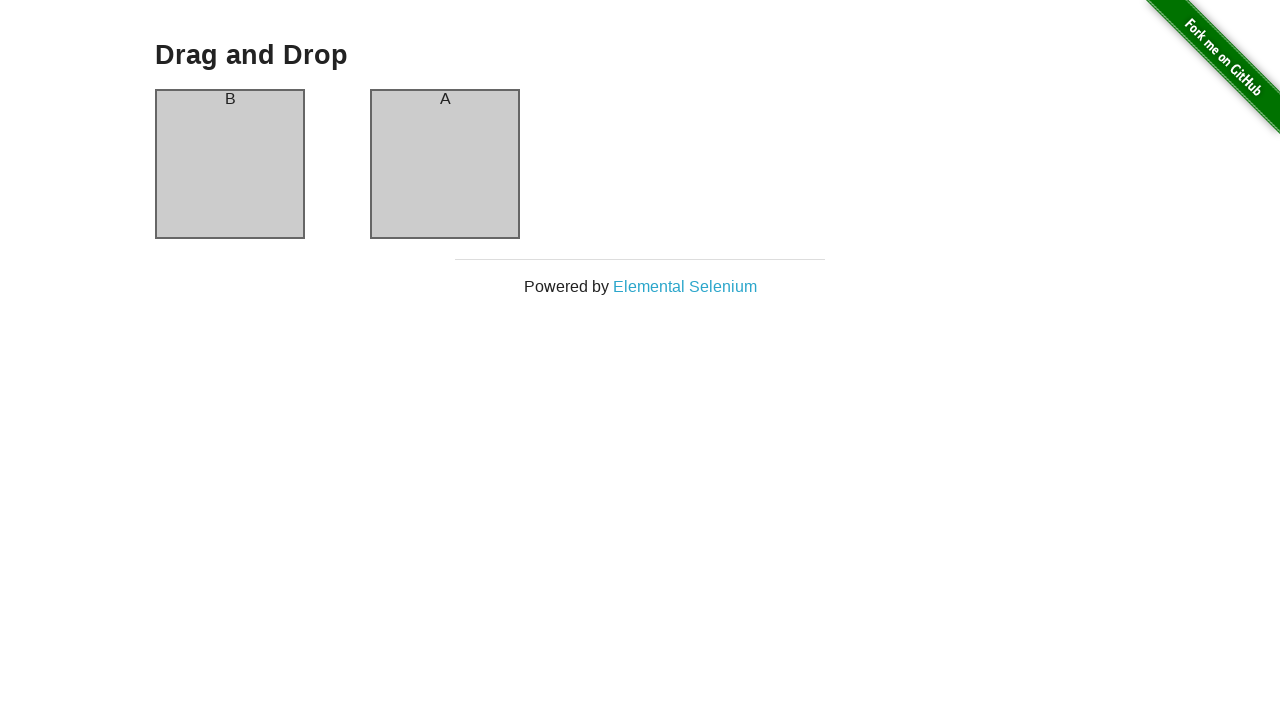

Located header elements
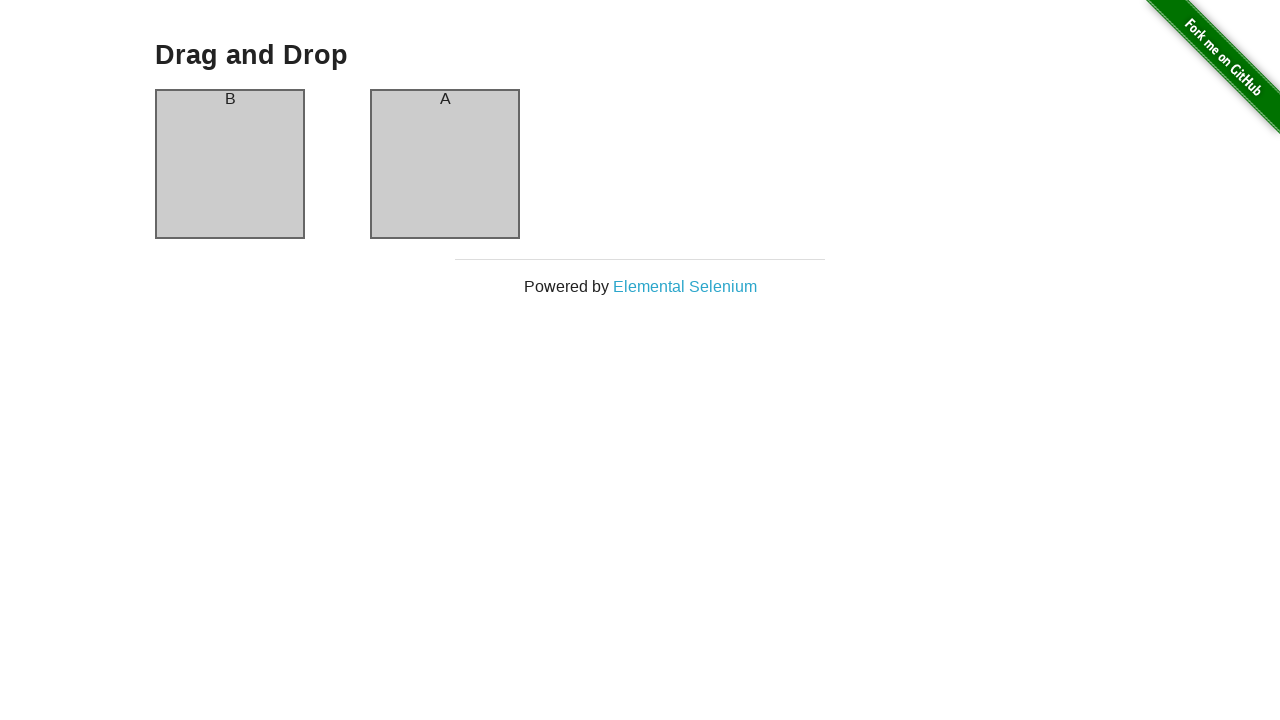

Verified first header is 'B' - swap successful
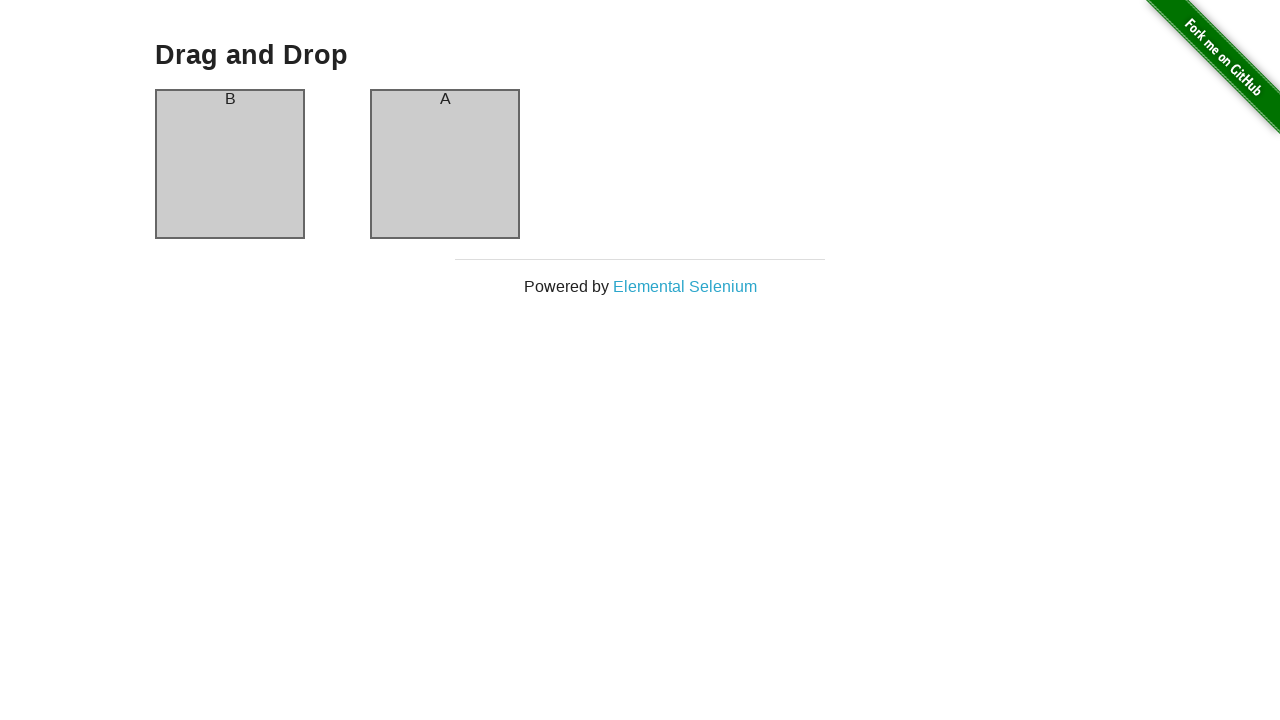

Verified second header is 'A' - drag and drop test passed
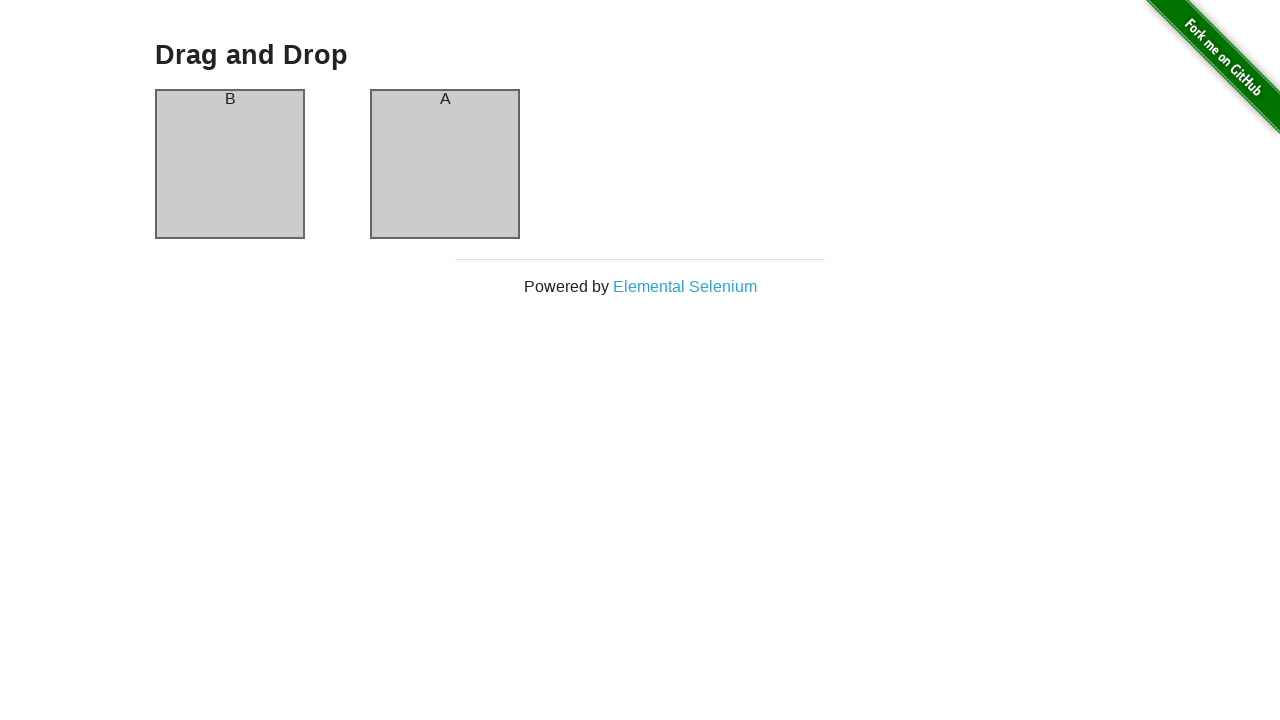

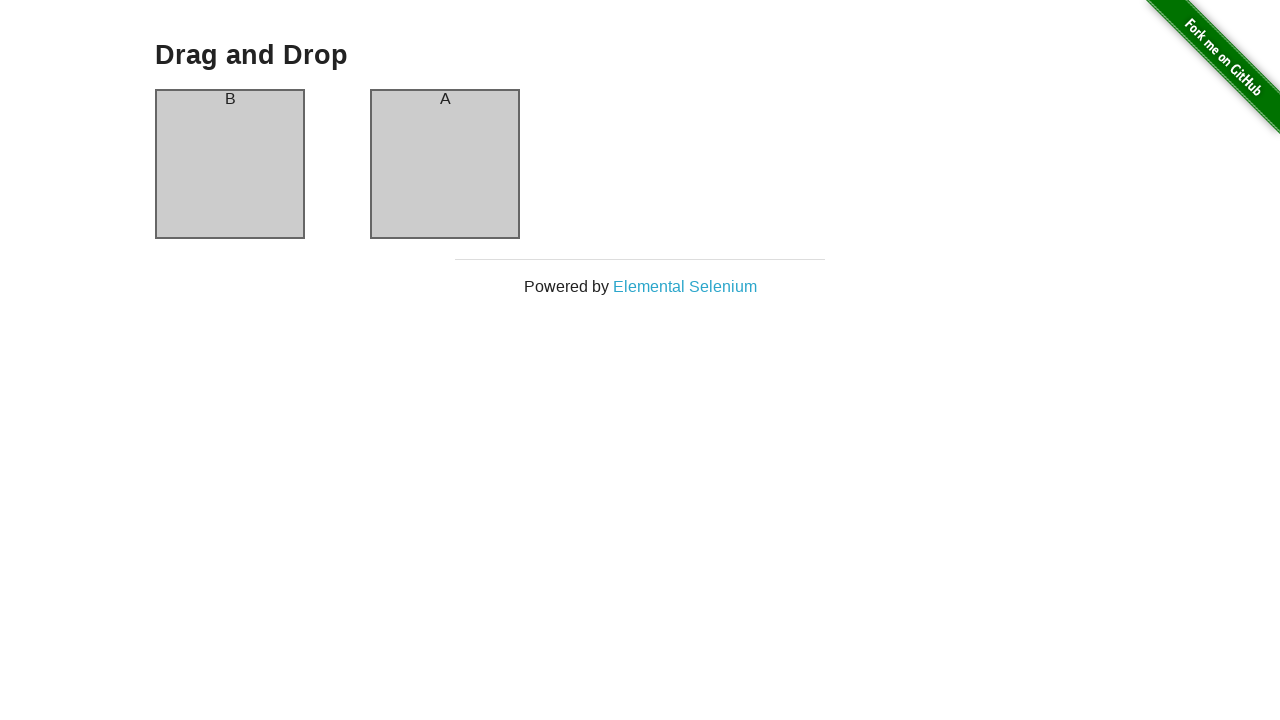